Verifies that the GitHub icon link in the header of the WebDriverIO website points to the correct GitHub repository URL (https://github.com/webdriverio/webdriverio)

Starting URL: https://webdriver.io/

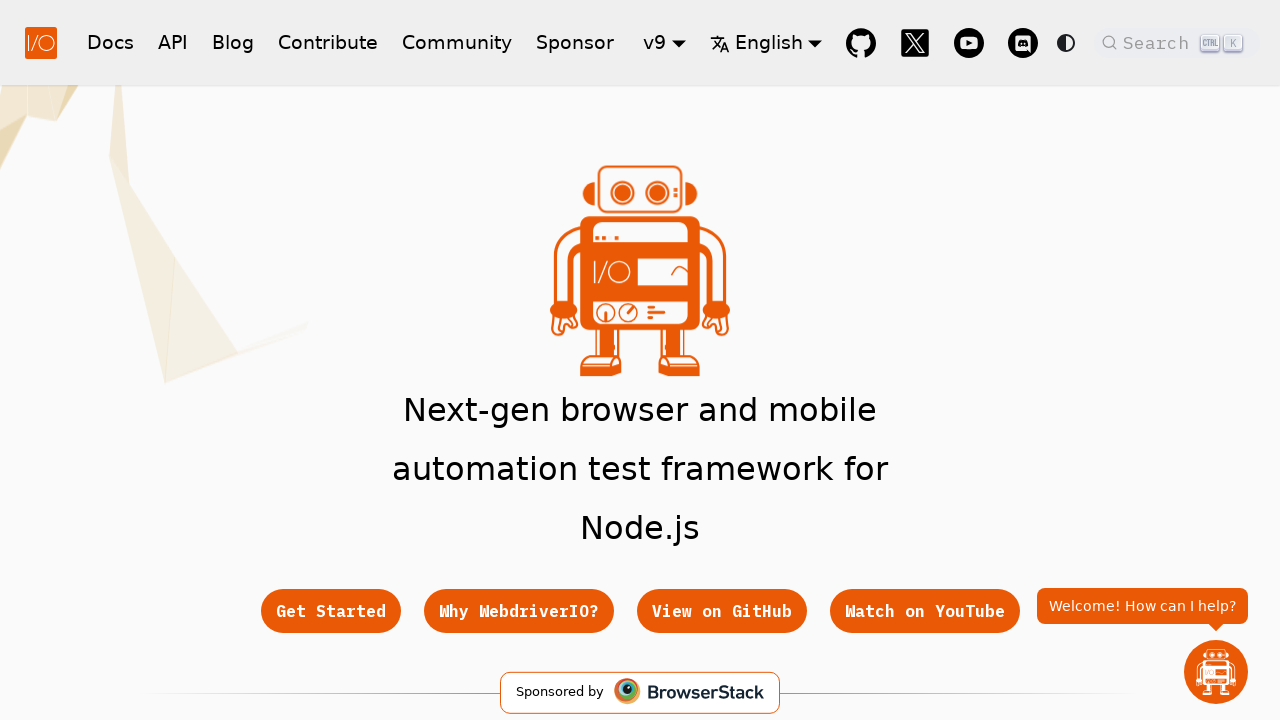

GitHub icon link in header became visible
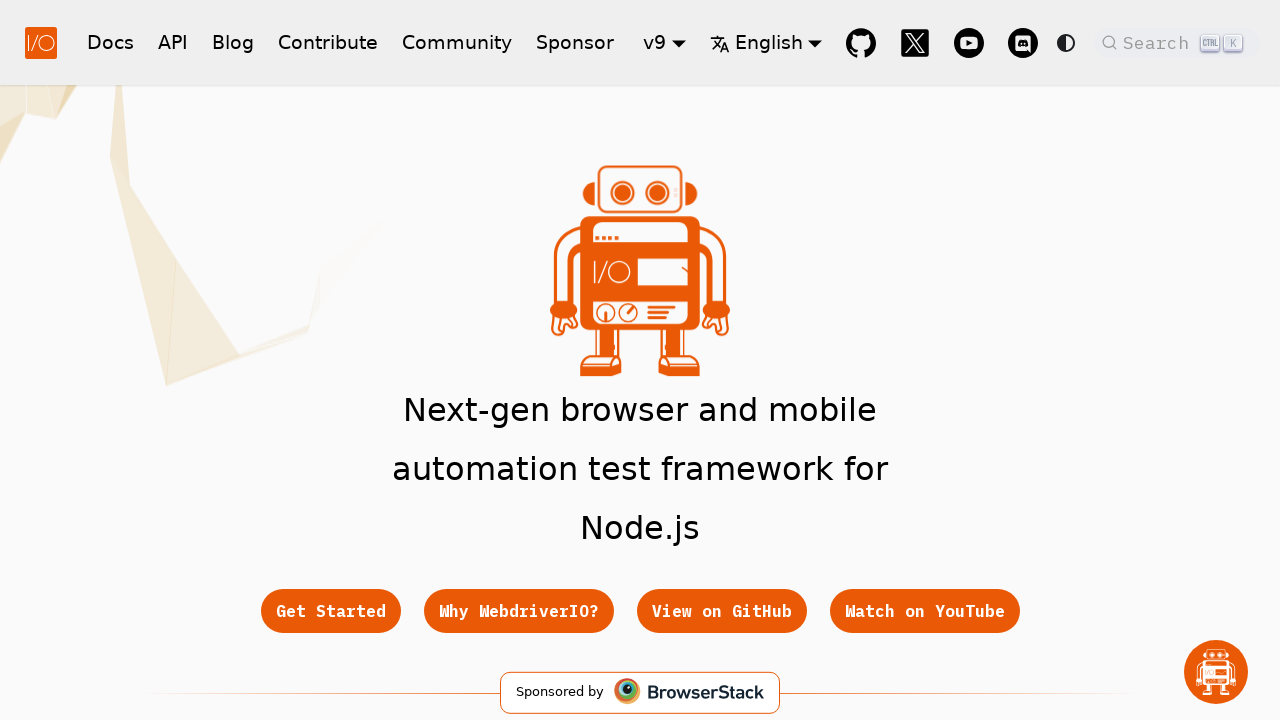

Retrieved href attribute from GitHub icon link
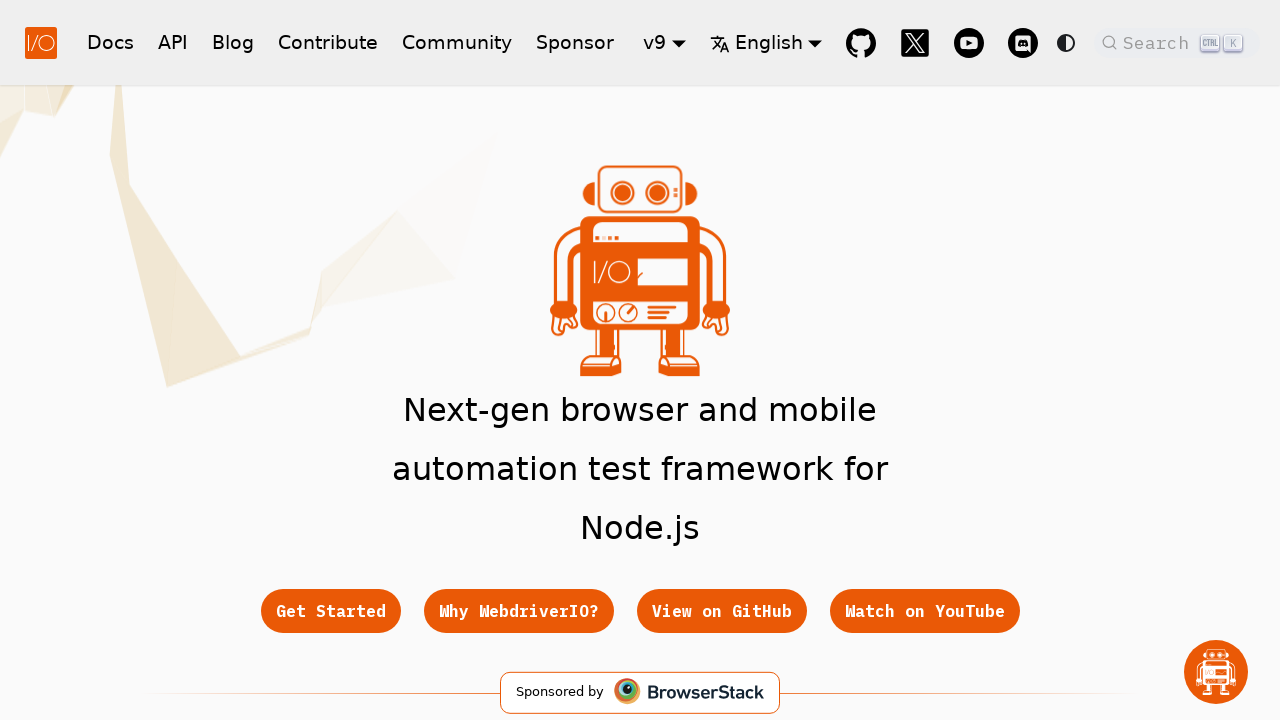

Verified GitHub link href points to https://github.com/webdriverio/webdriverio
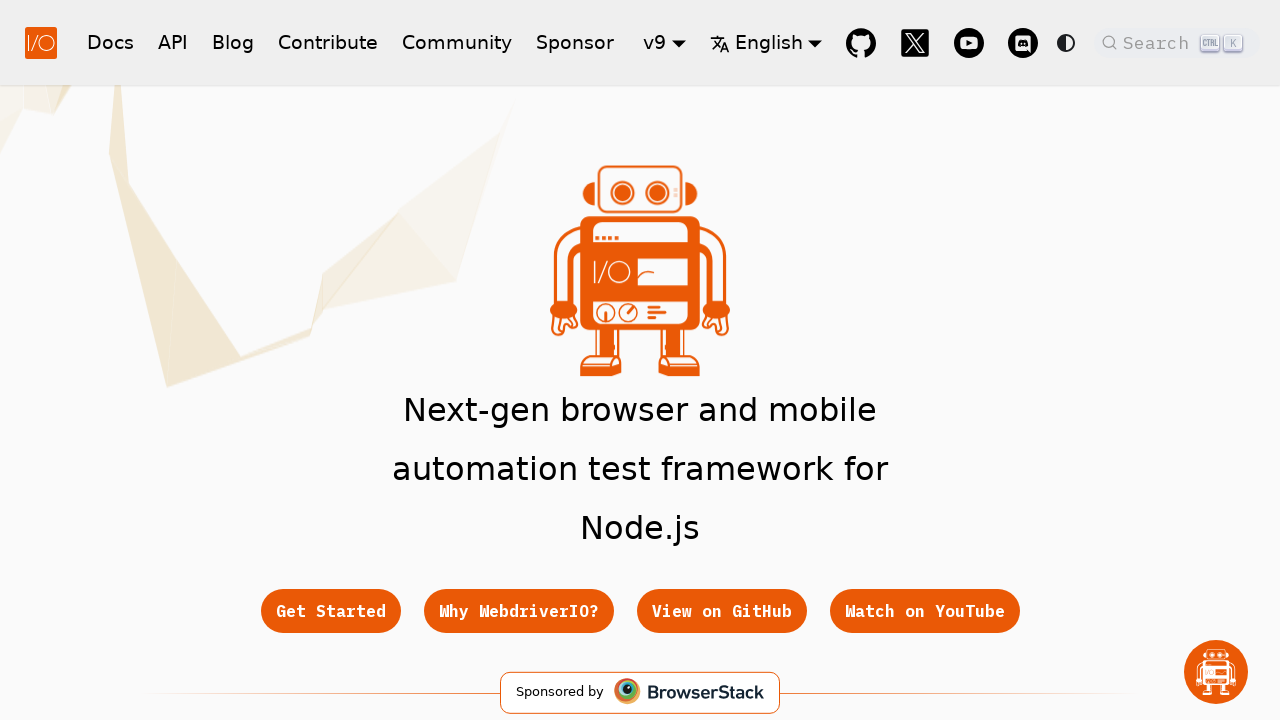

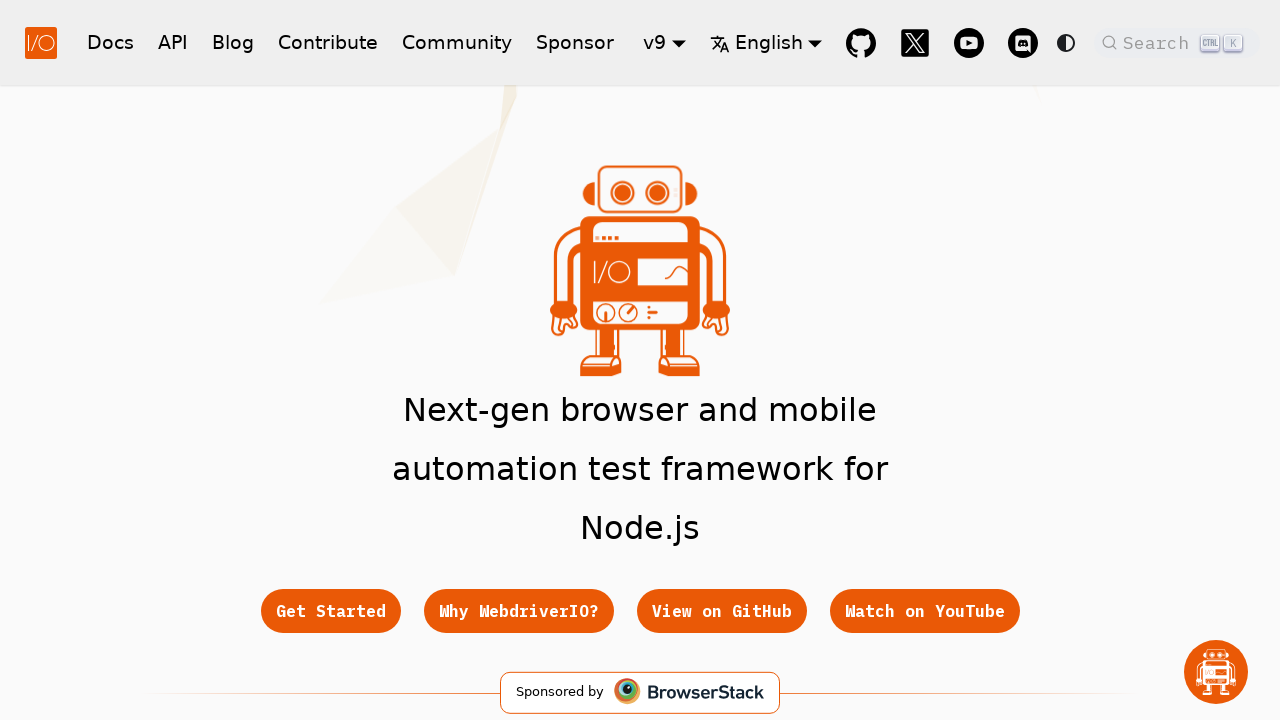